Tests drag and drop functionality by dragging an element using specific coordinate offsets

Starting URL: https://jqueryui.com/droppable

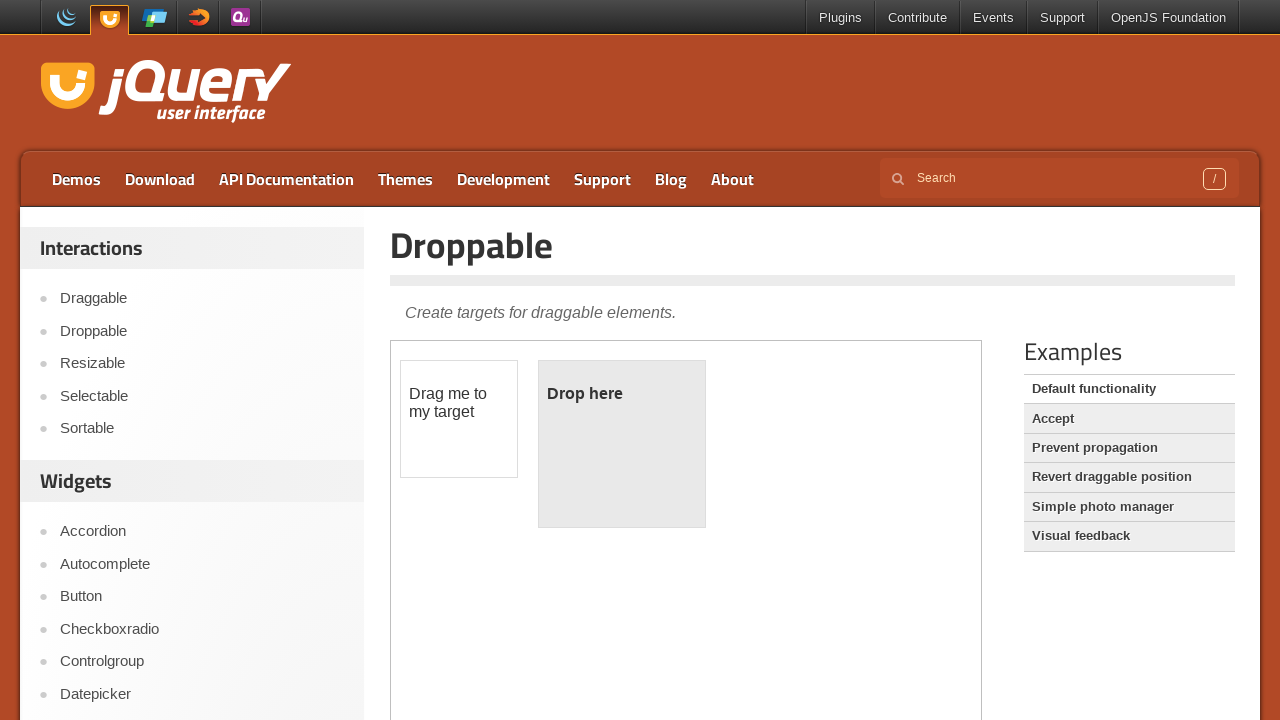

Located iframe containing drag and drop demo
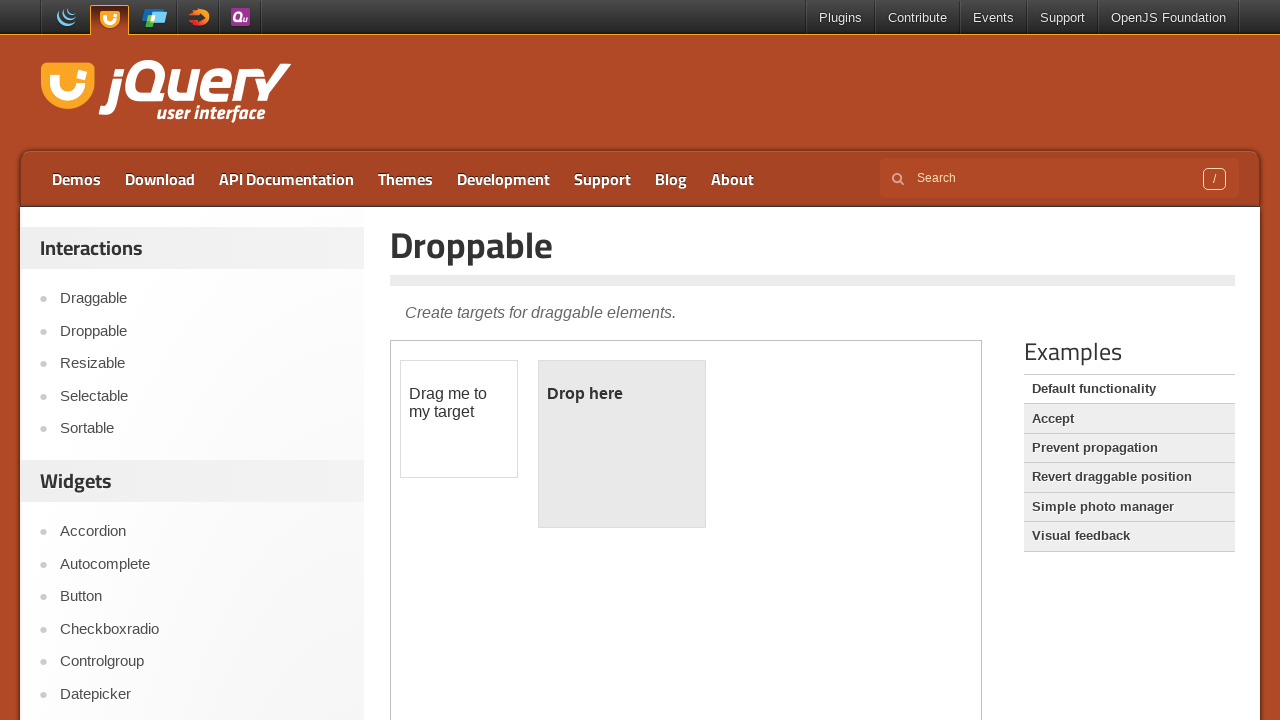

Located draggable element with id 'draggable'
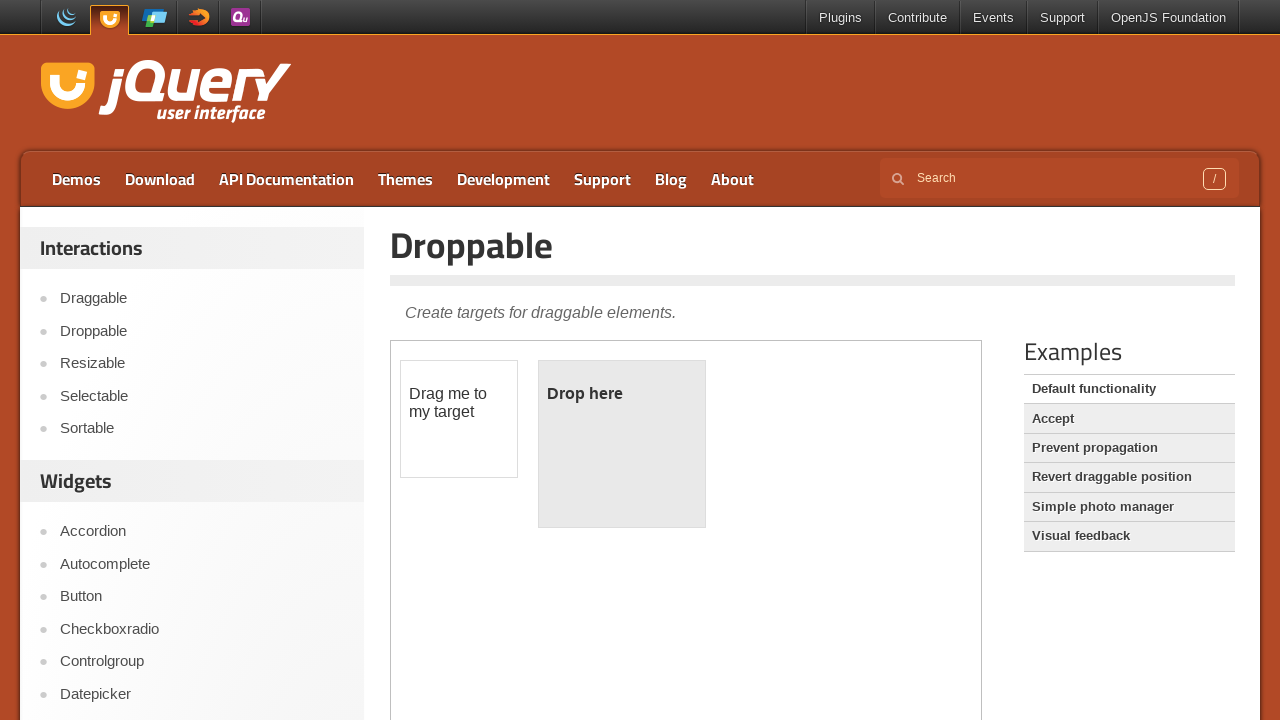

Retrieved bounding box of draggable element
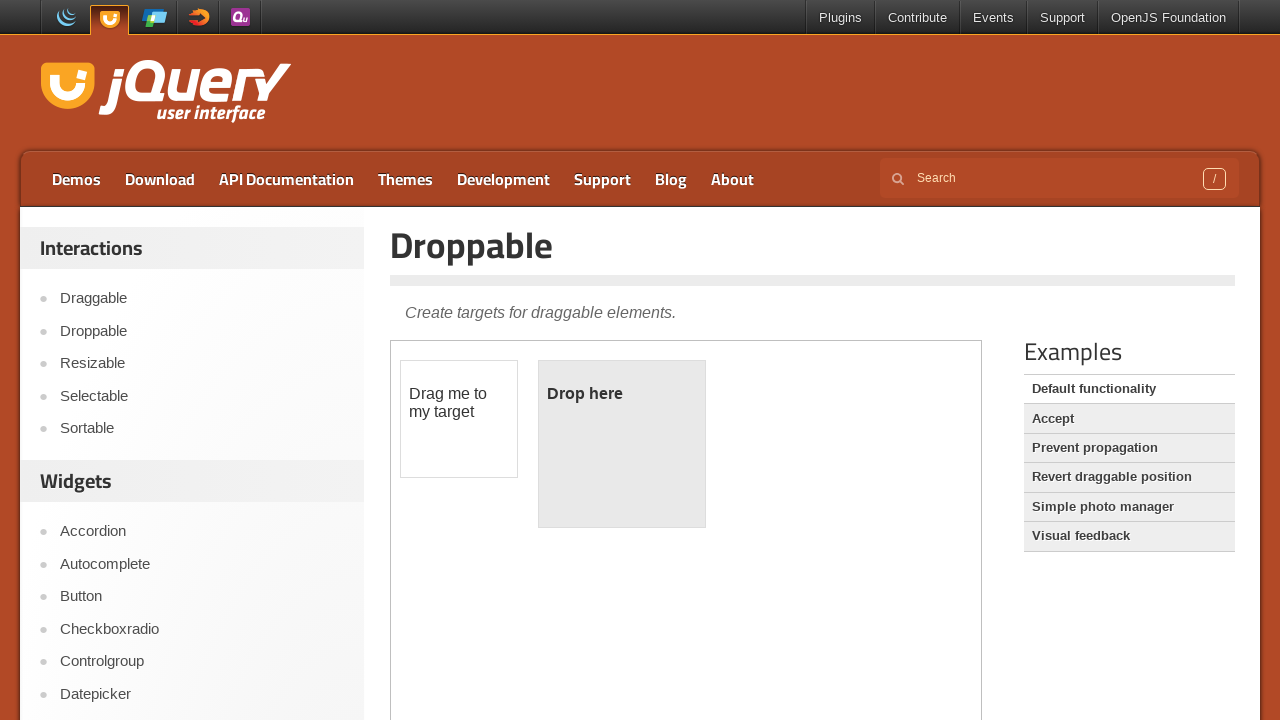

Moved mouse to center of draggable element at (459, 419)
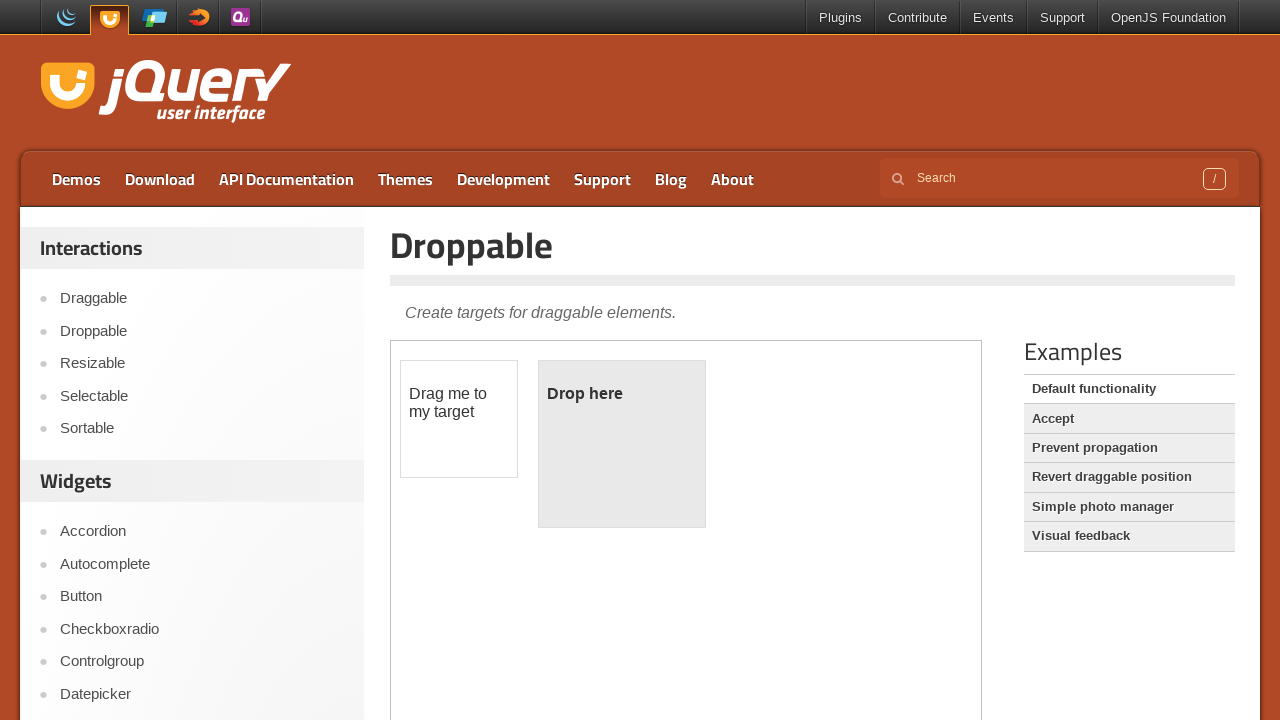

Pressed mouse button down to initiate drag at (459, 419)
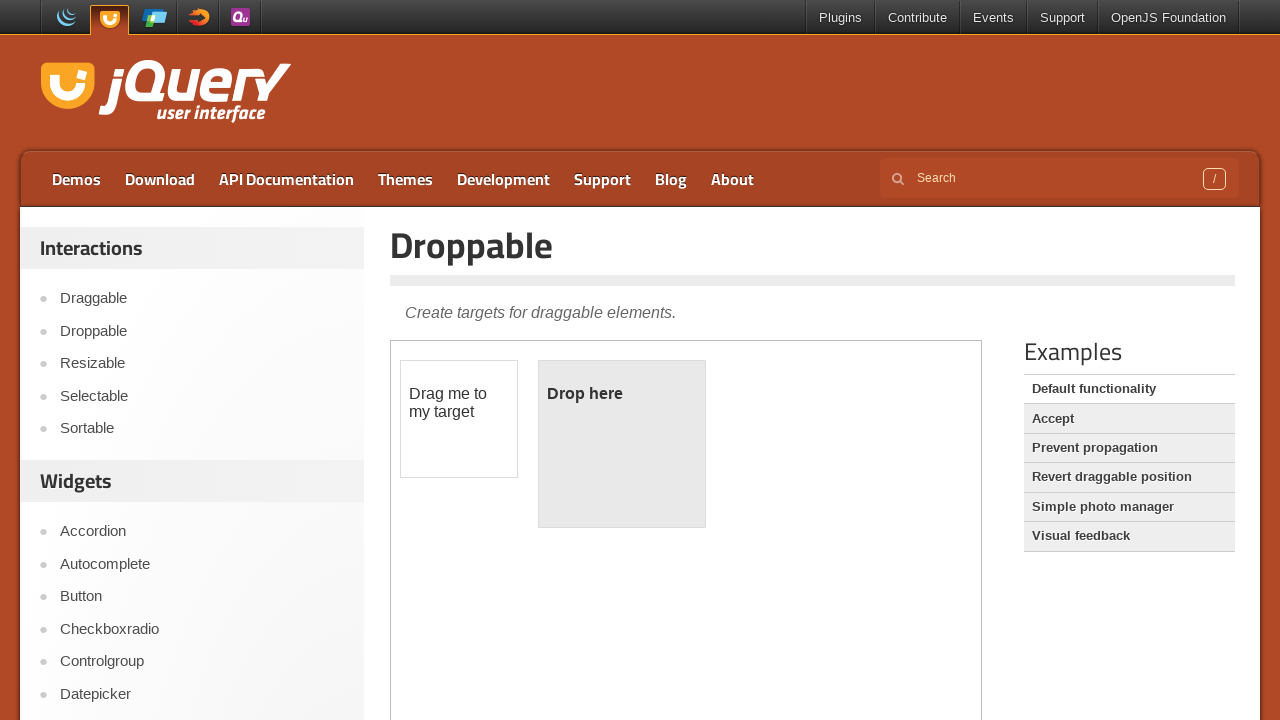

Moved mouse to target position (388px right, 34px down) at (788, 394)
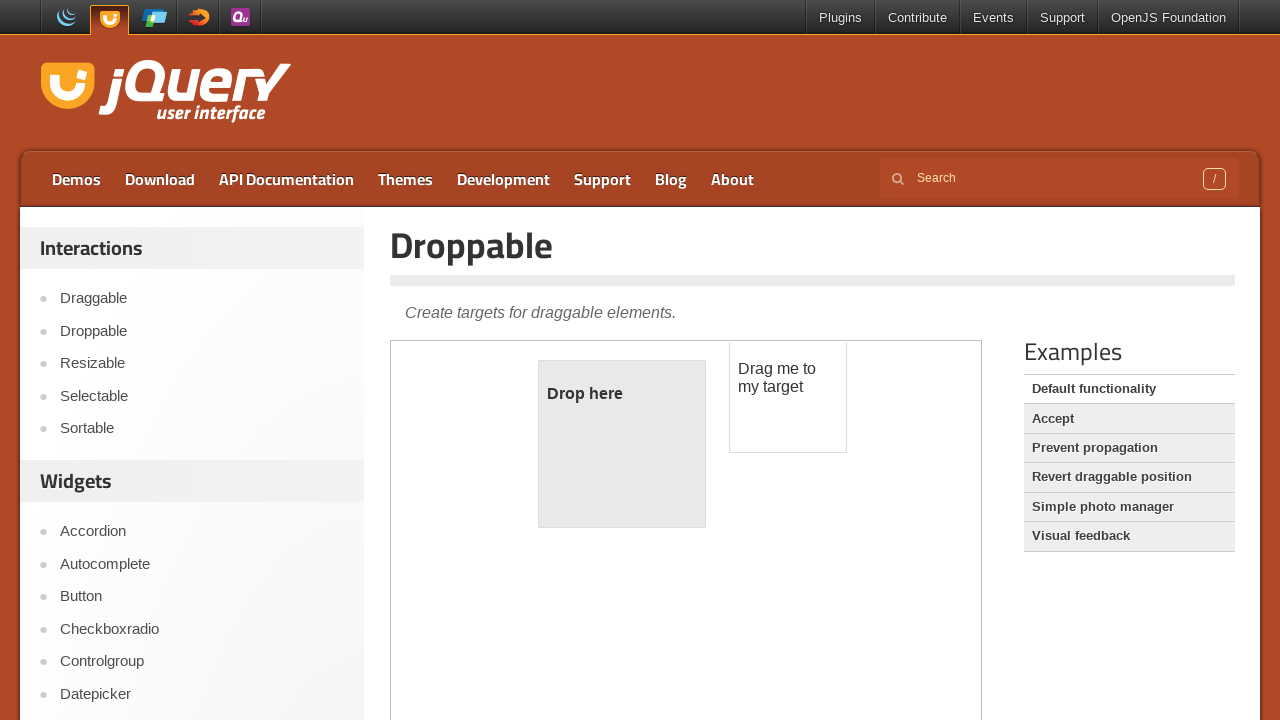

Released mouse button to complete drag and drop operation at (788, 394)
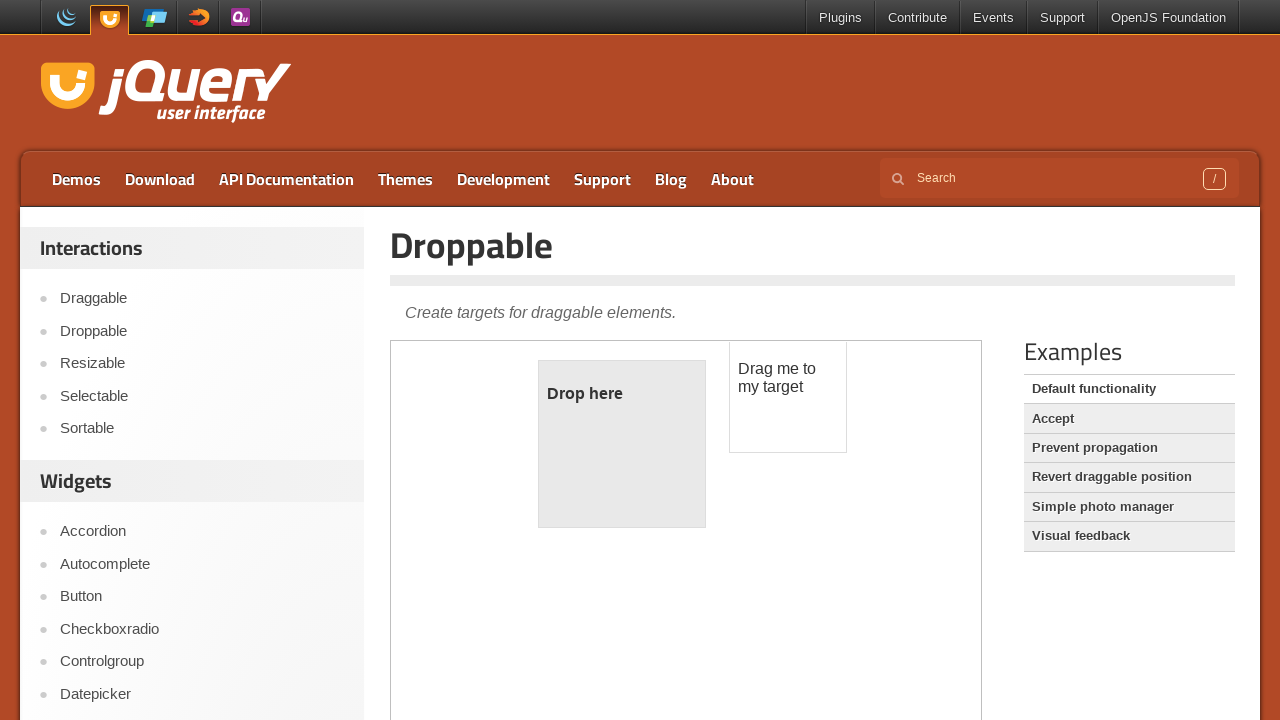

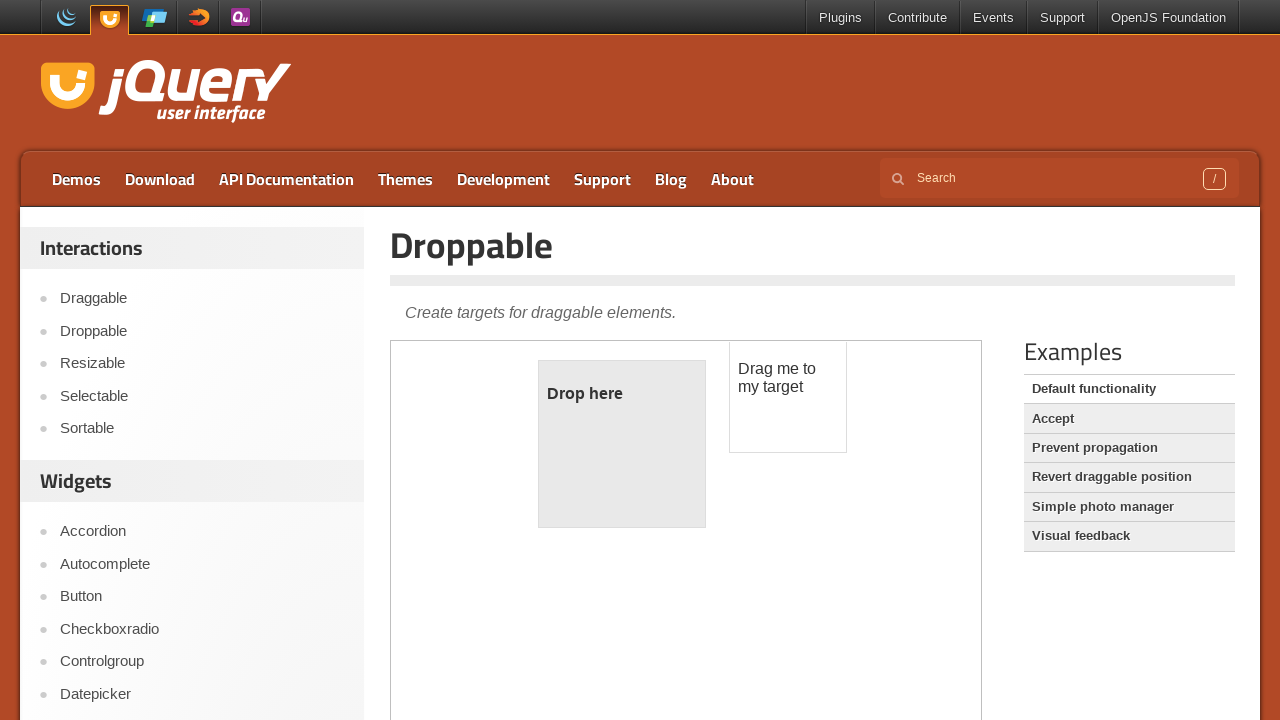